Clicks Drag and Drop link using XPath text selector

Starting URL: https://the-internet.herokuapp.com/

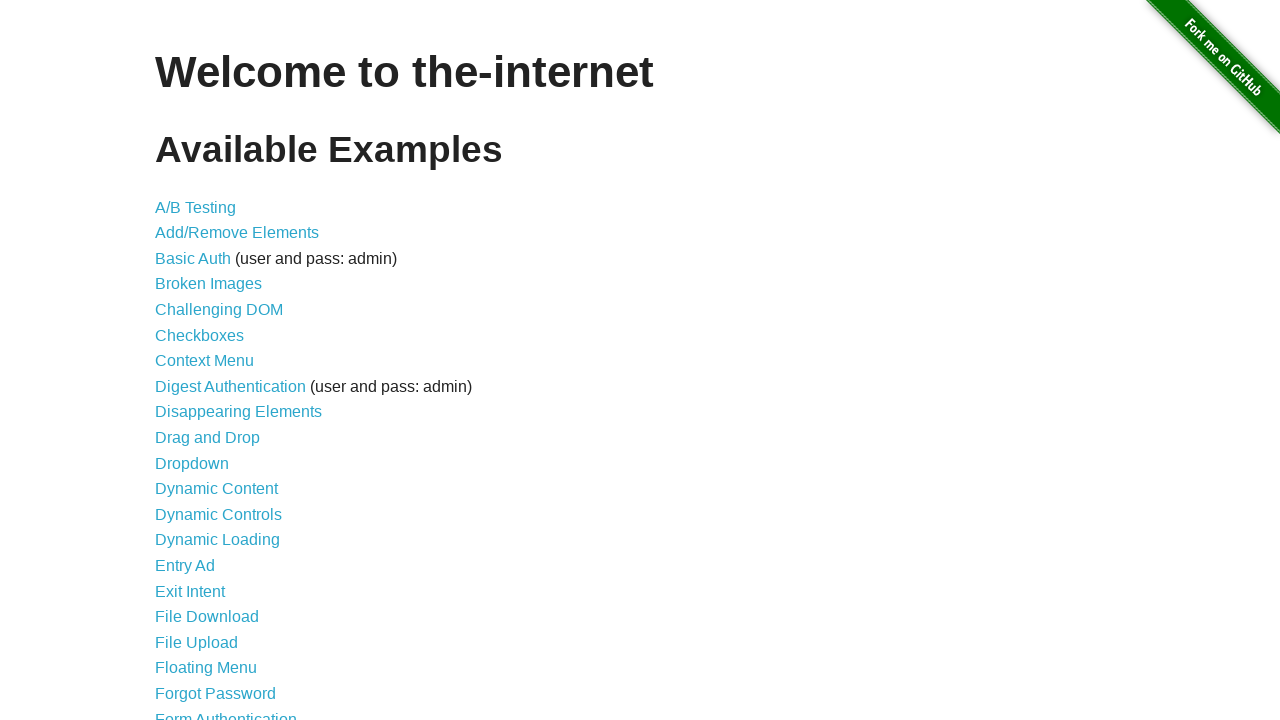

Navigated to the-internet.herokuapp.com homepage
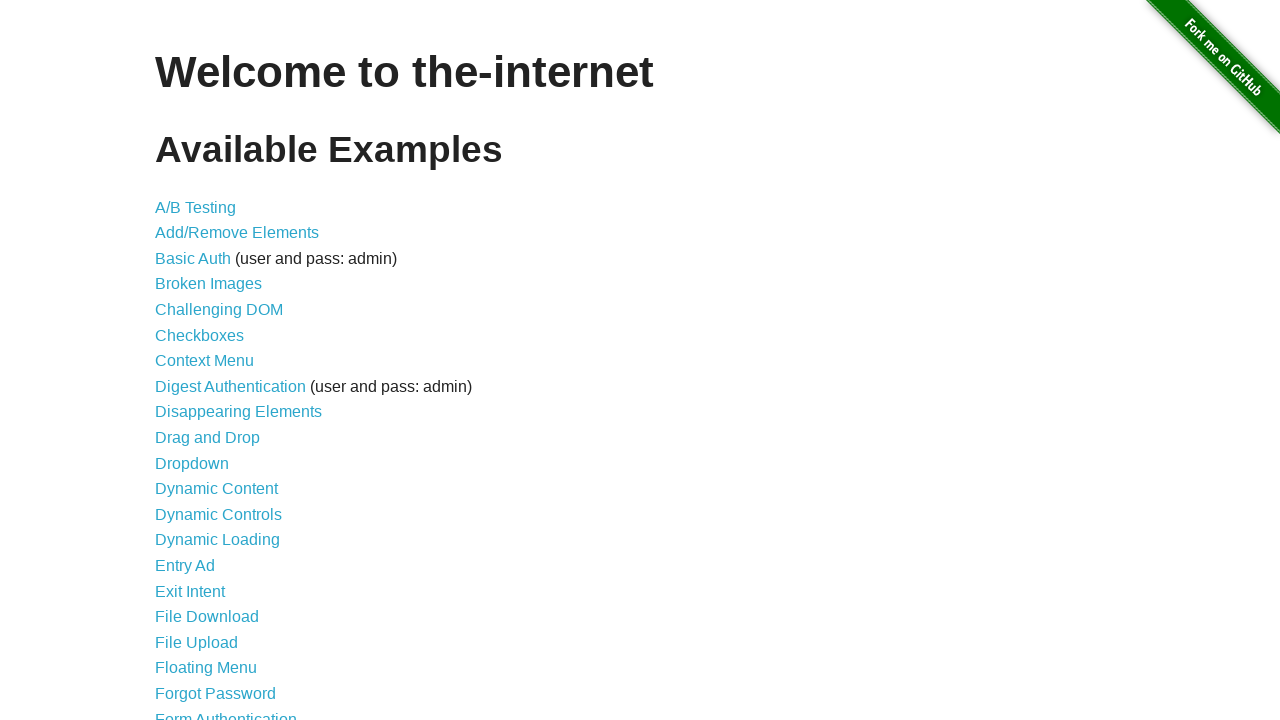

Clicked Drag and Drop link using XPath text selector at (208, 438) on xpath=//a[text()='Drag and Drop']
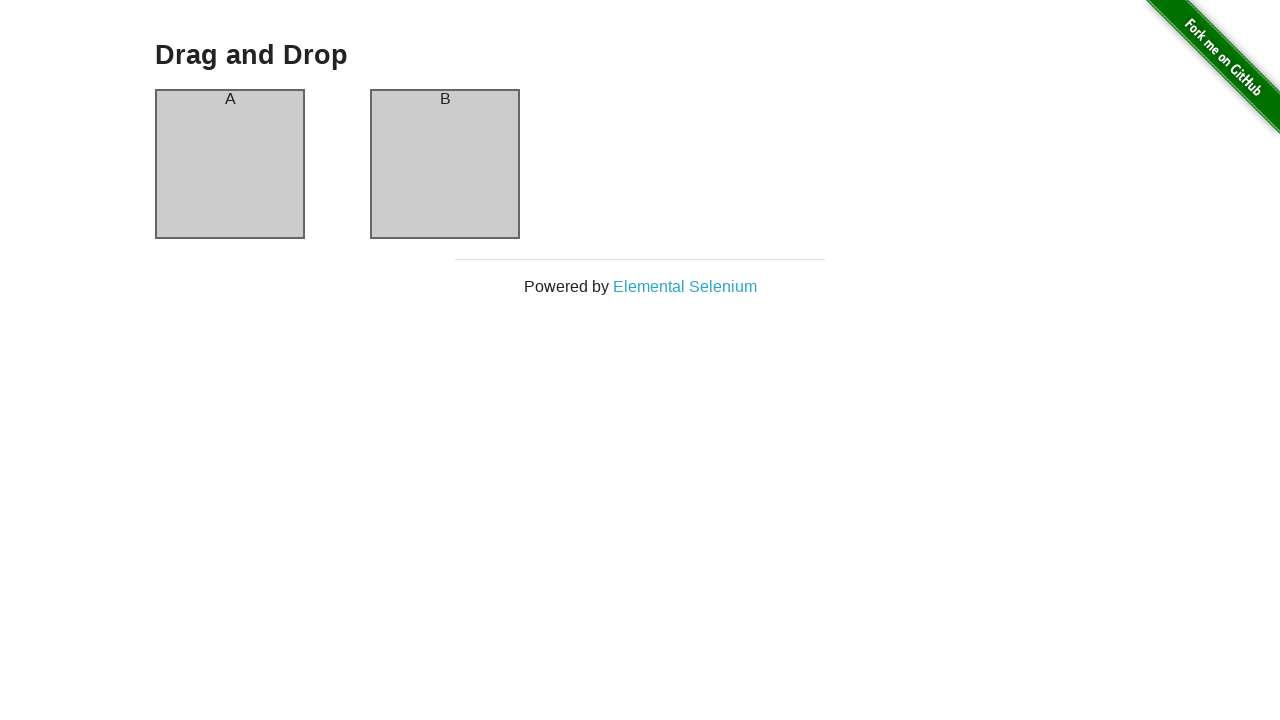

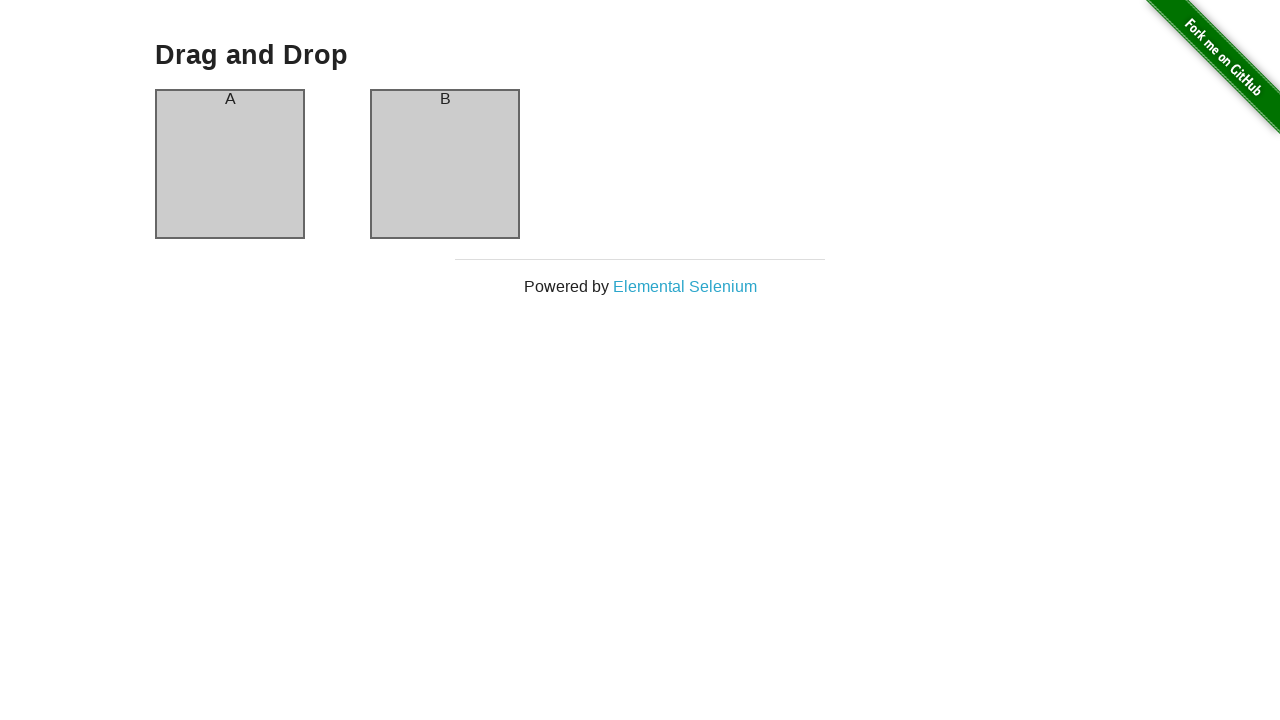